Tests dynamic loading functionality by navigating to a dynamic loading example, clicking a start button, waiting for a hidden element to become visible, and verifying the text "Hello World" appears.

Starting URL: https://the-internet.herokuapp.com/

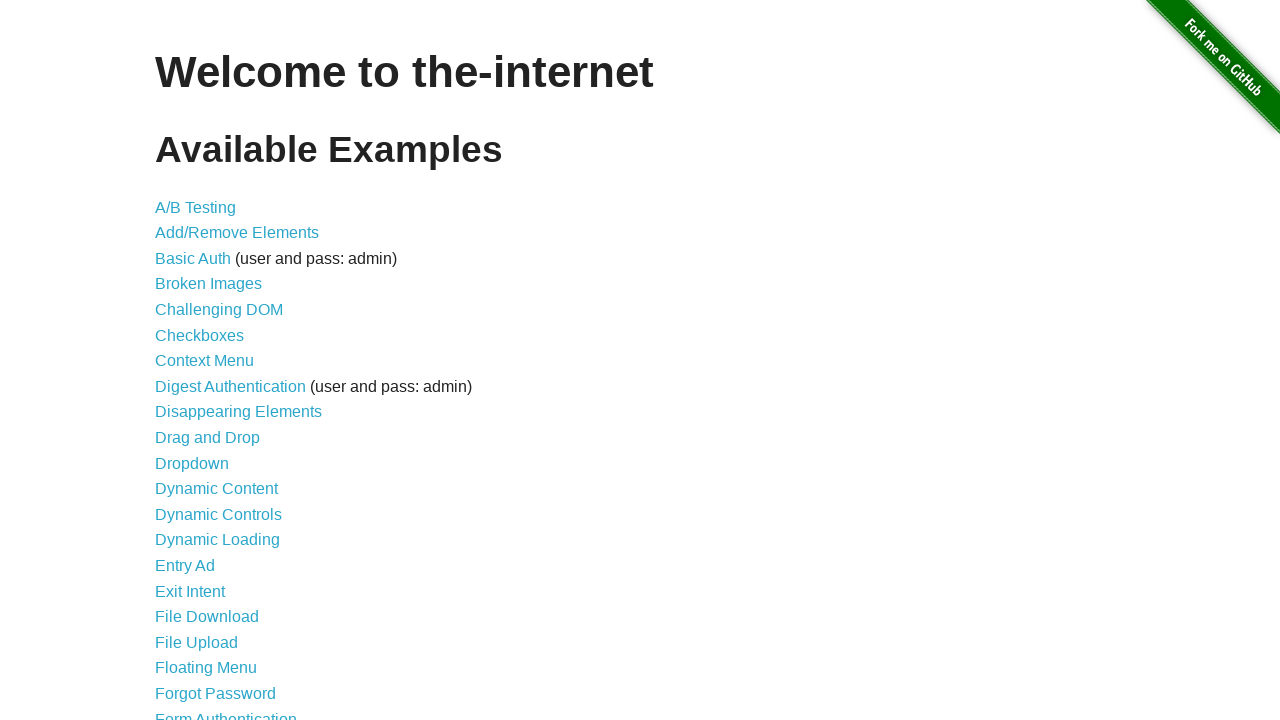

Navigated to the-internet.herokuapp.com homepage
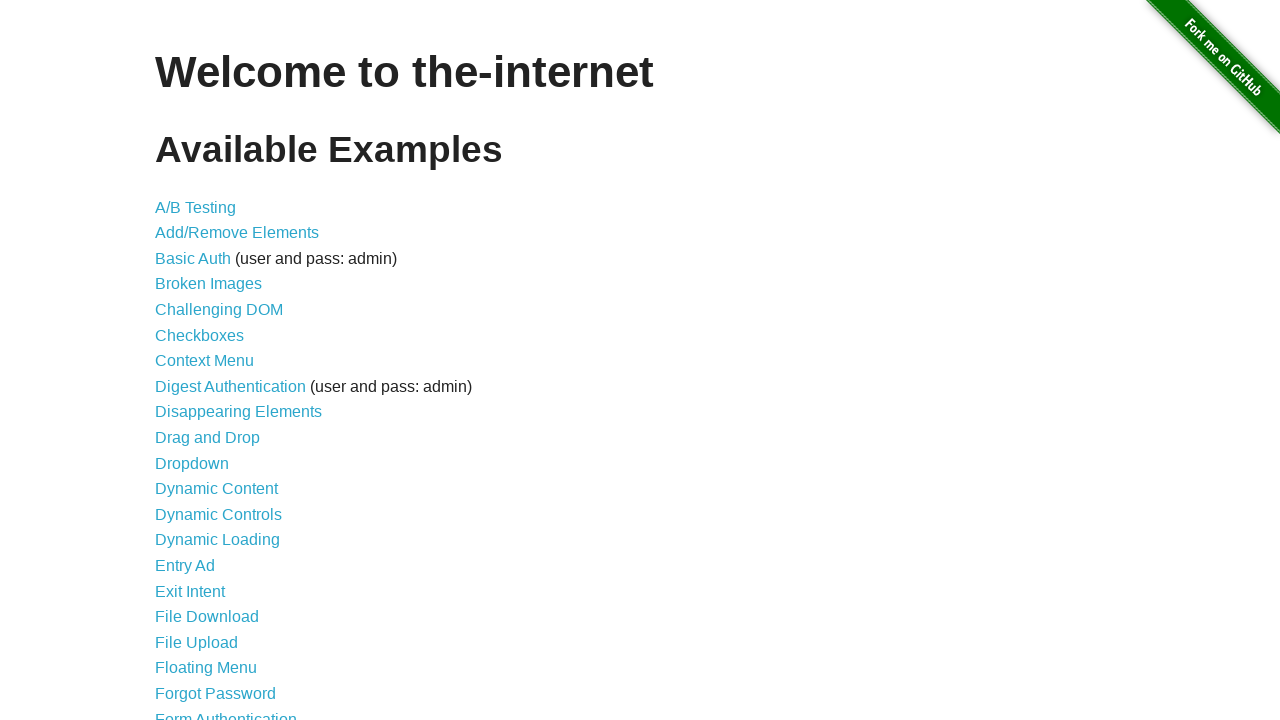

Clicked on 'Dynamic Loading' link at (218, 540) on text=Dynamic Loading
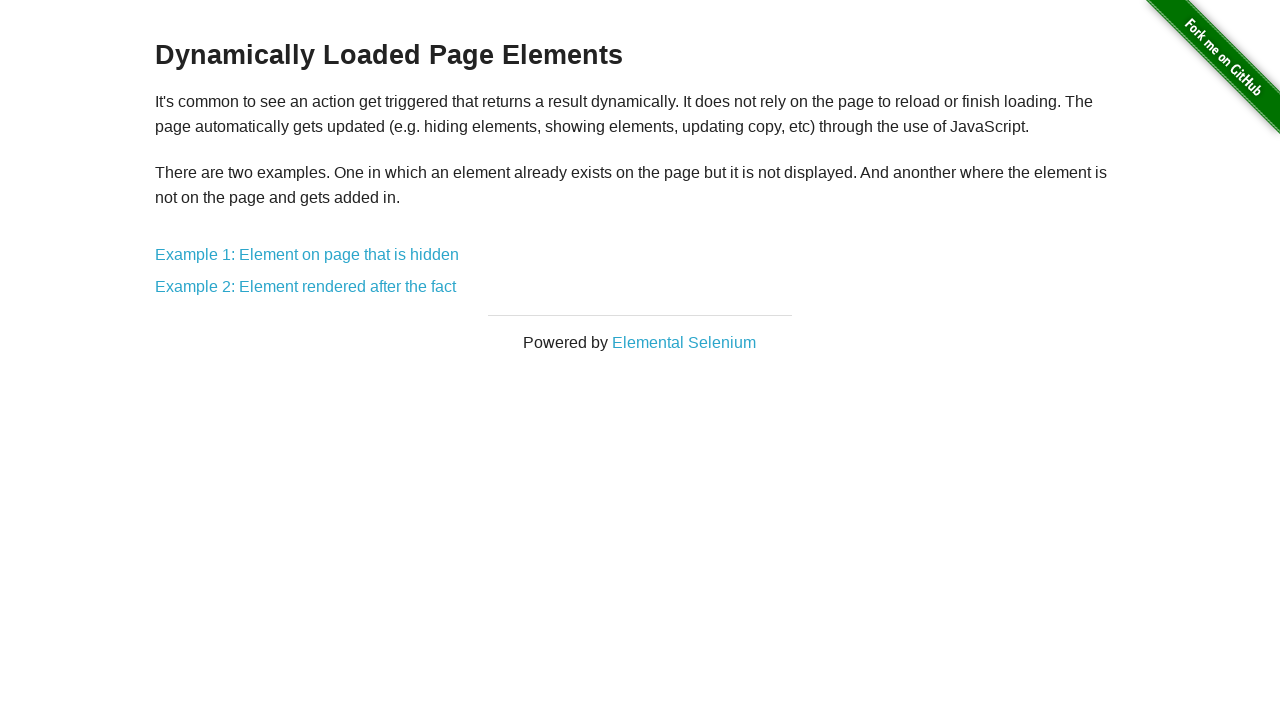

Clicked on 'Example 1: Element on page that is hidden' link at (307, 255) on text=Example 1: Element on page that is hidden
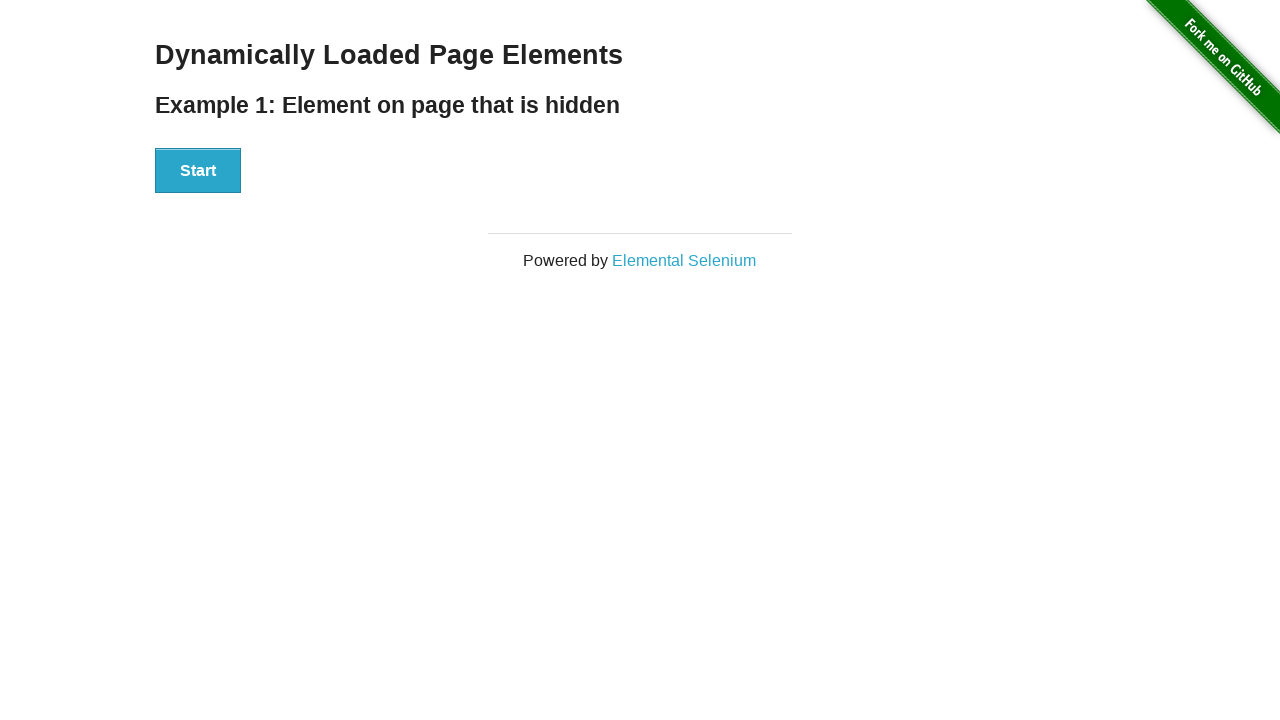

Clicked the Start button to initiate dynamic loading at (198, 171) on #start > button
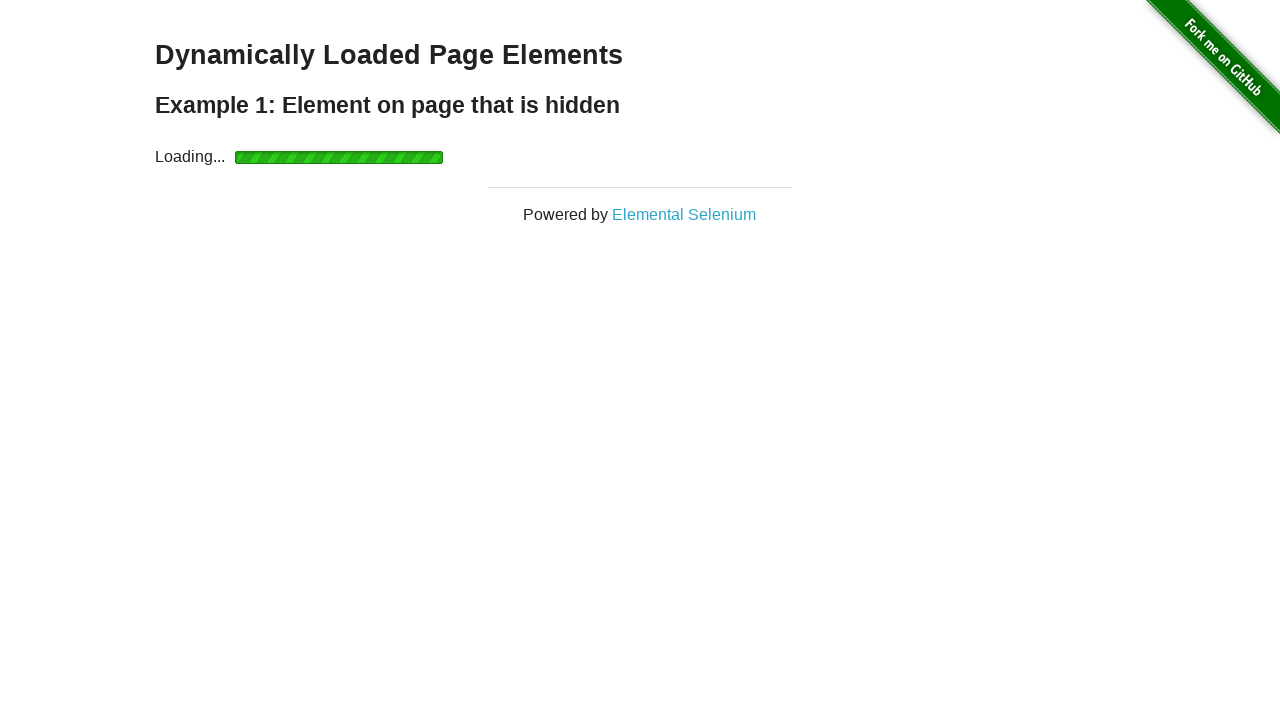

Waited for finish element to become visible
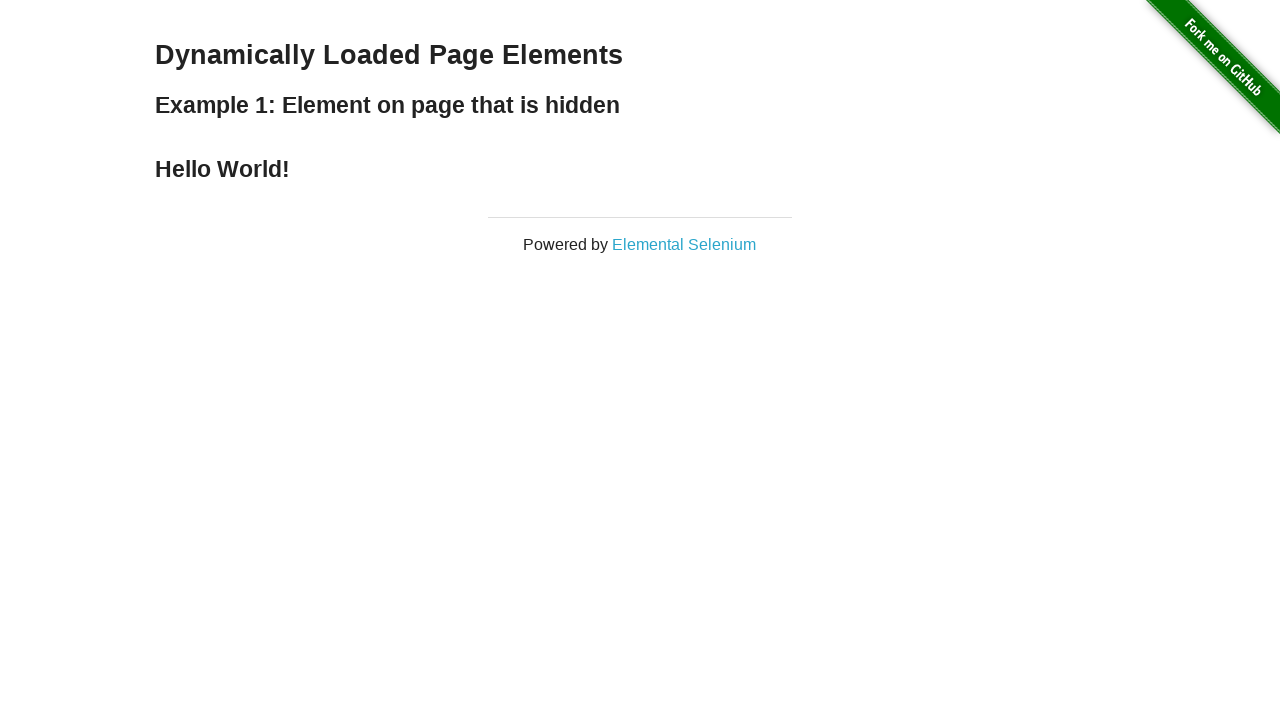

Retrieved text content from finish element
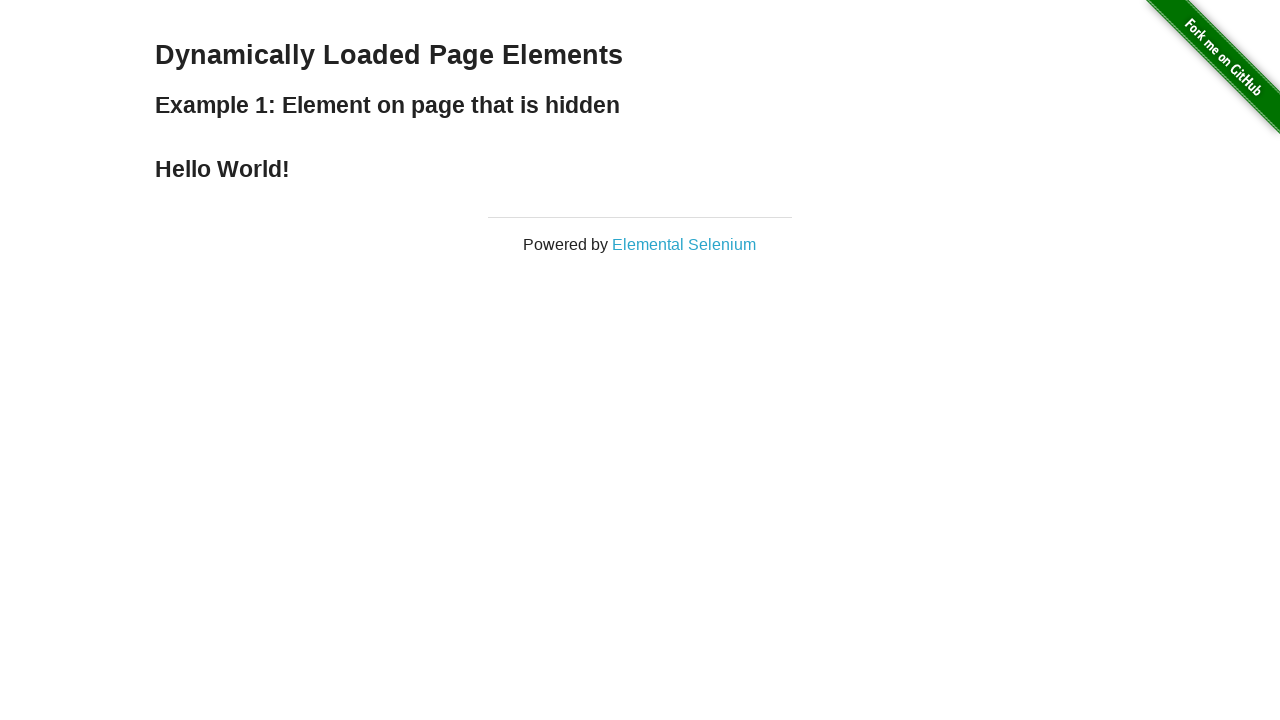

Verified that finish element contains 'Hello World'
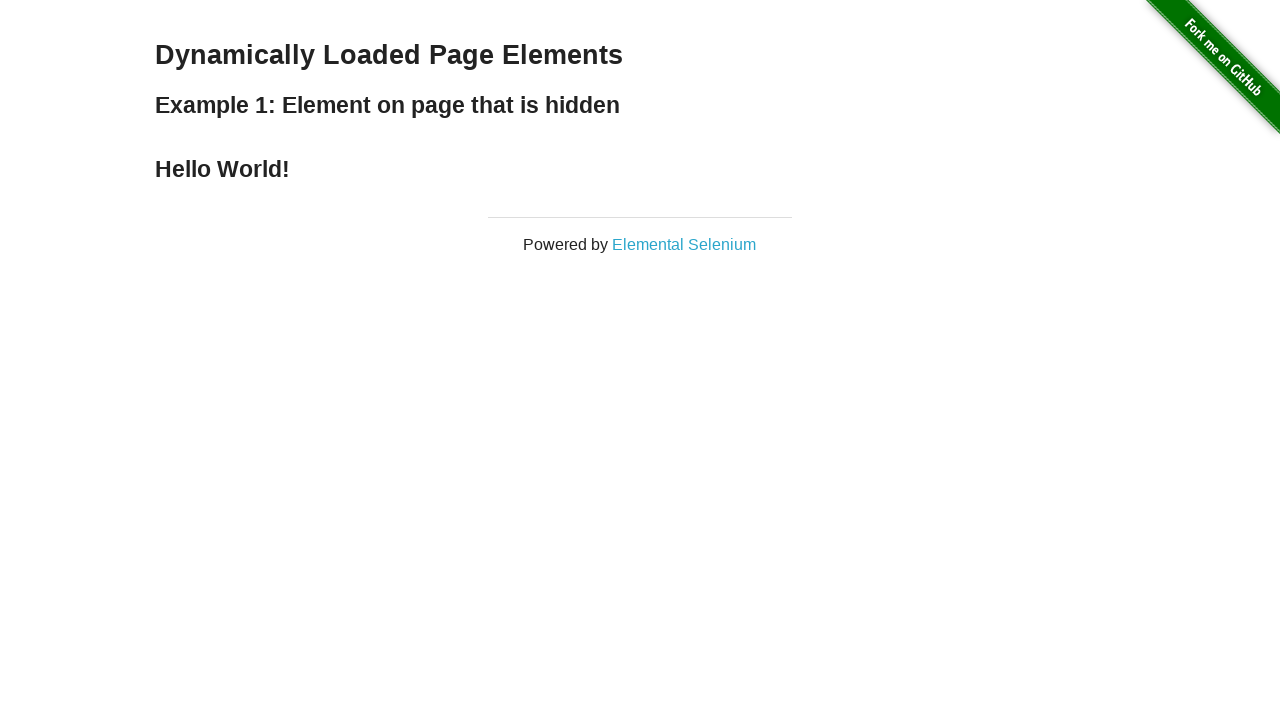

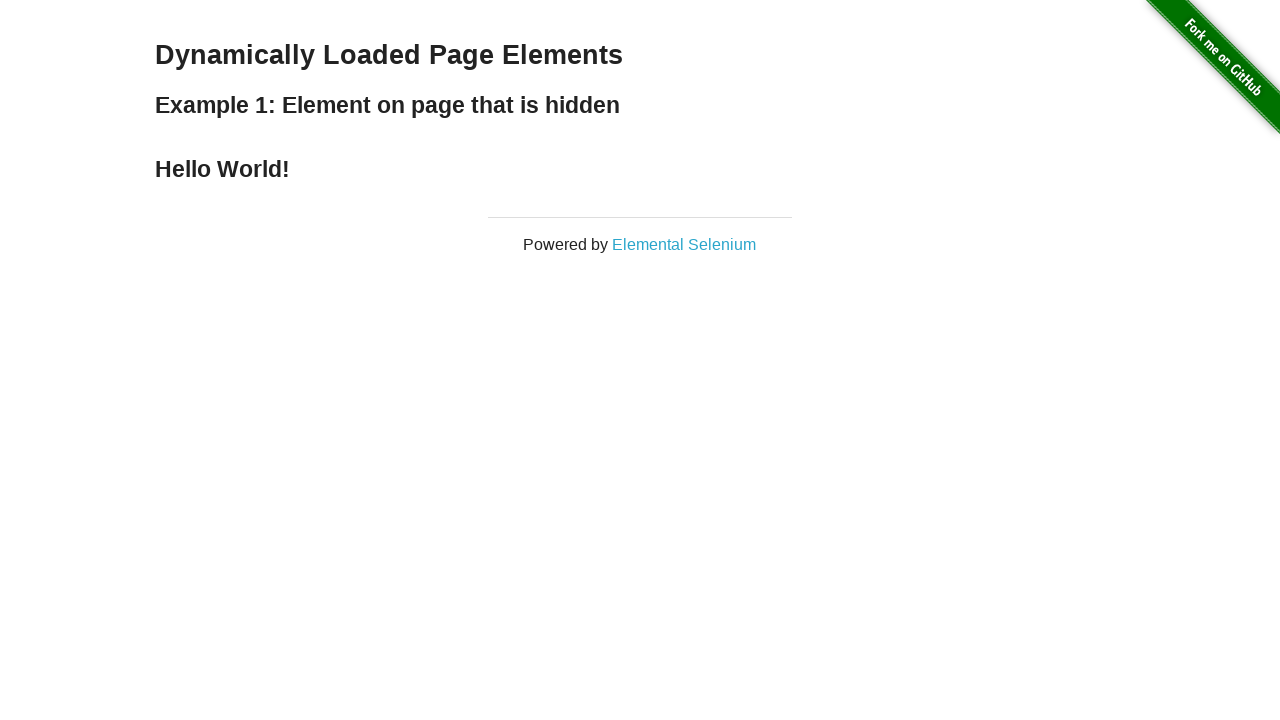